Tests a web form by entering text and submitting, then verifies the success message

Starting URL: https://www.selenium.dev/selenium/web/web-form.html

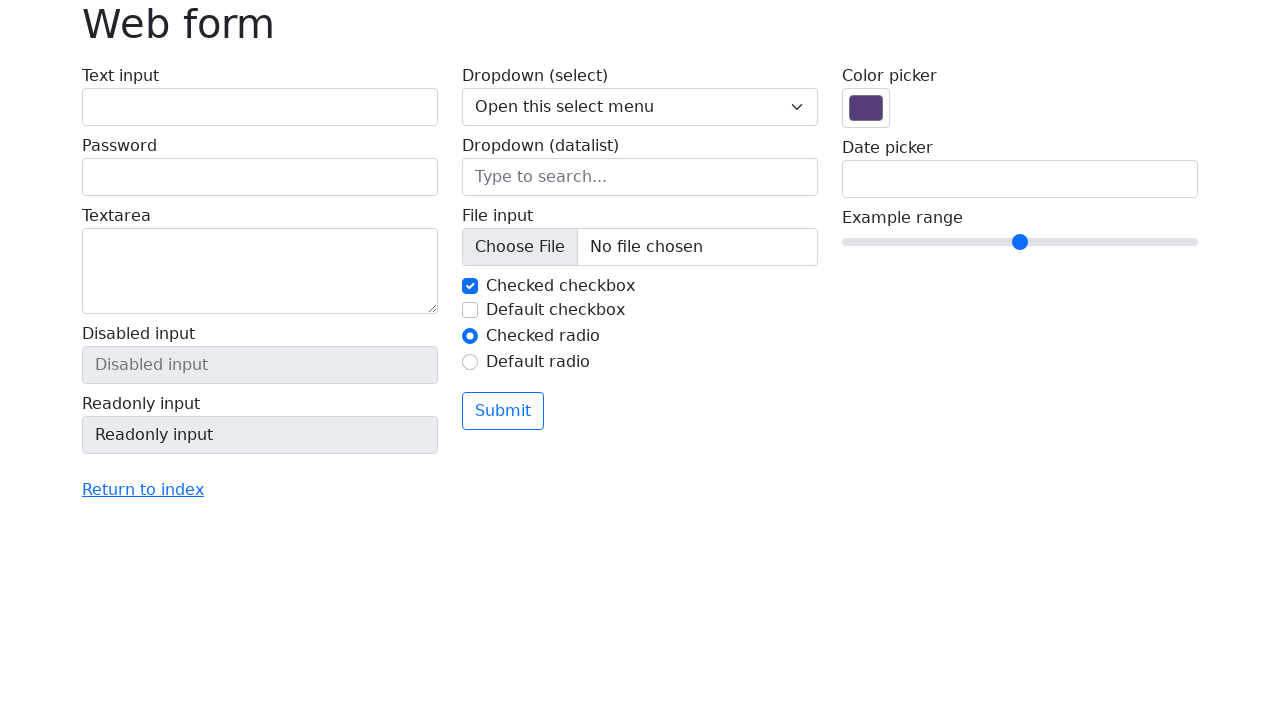

Verified page title is 'Web form'
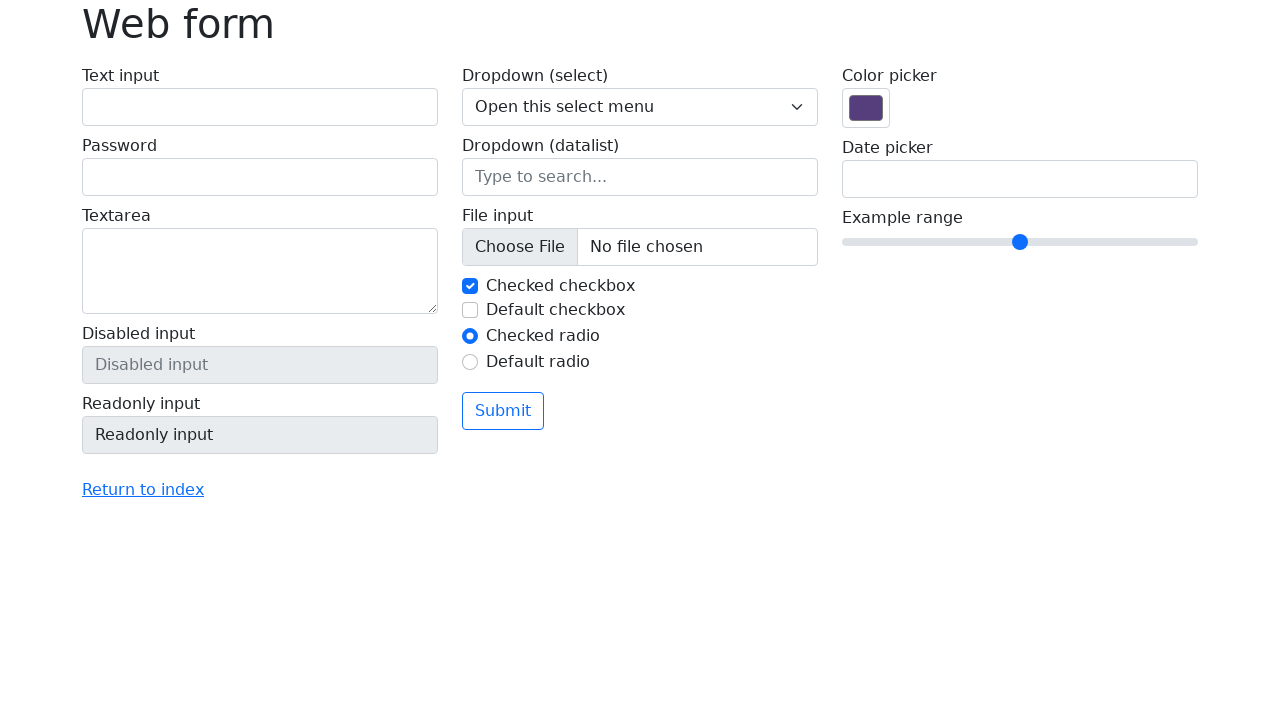

Filled text input field with 'Selenium' on input[name='my-text']
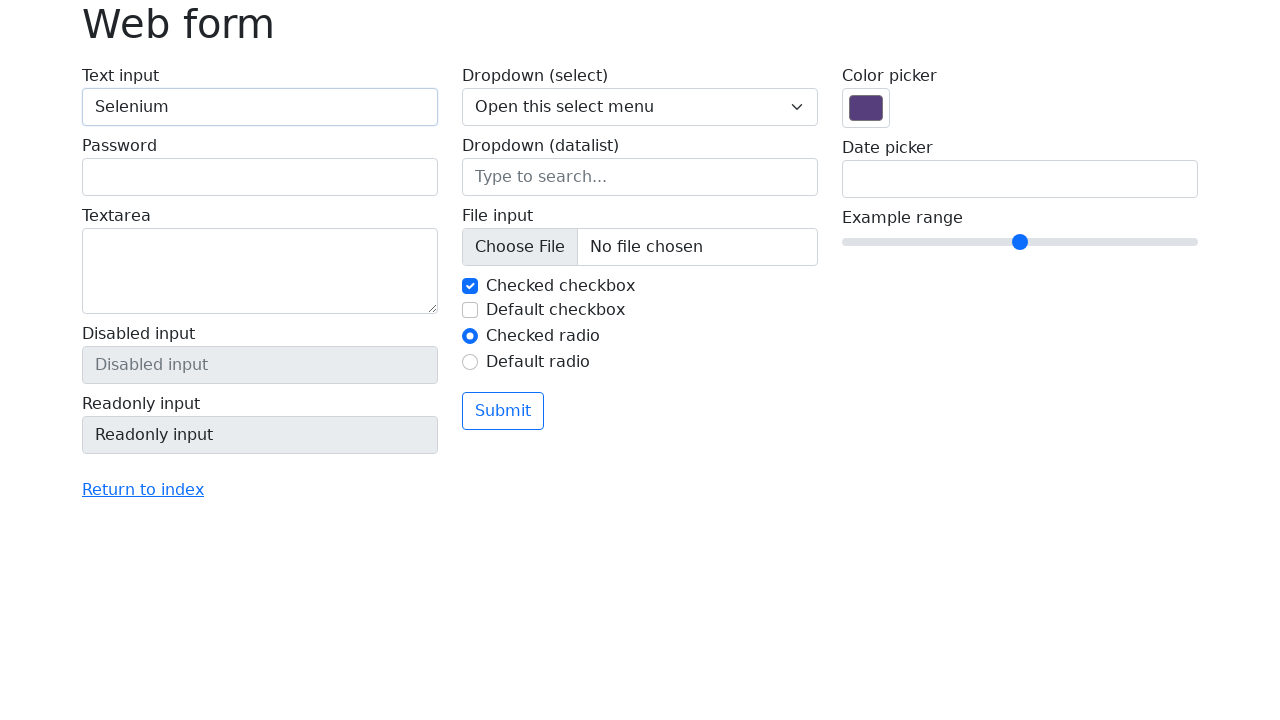

Clicked the submit button at (503, 411) on button
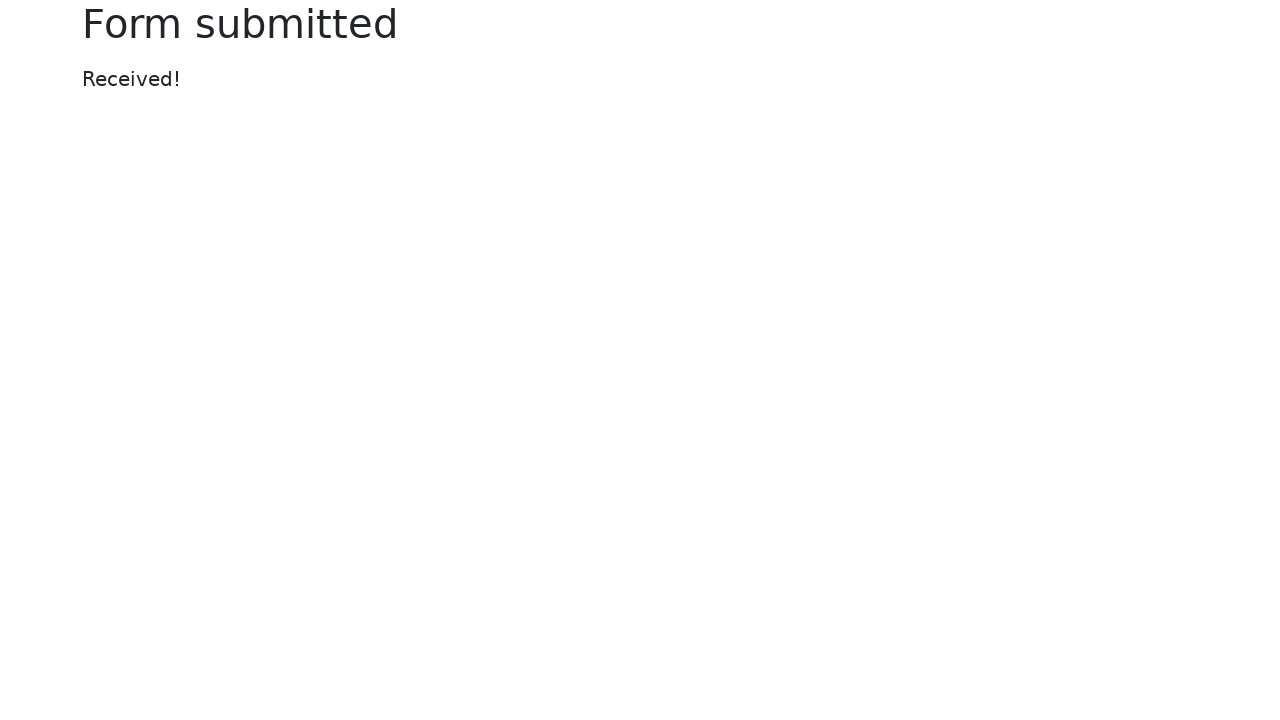

Success message element loaded
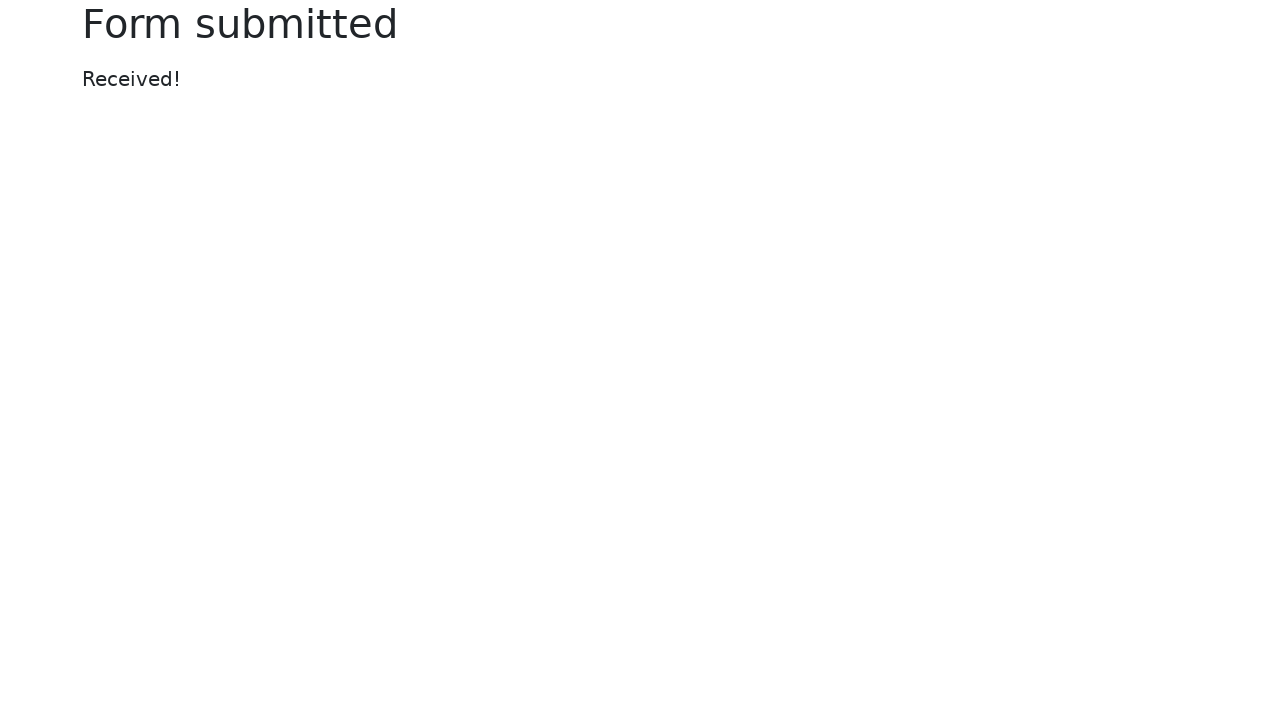

Located success message element
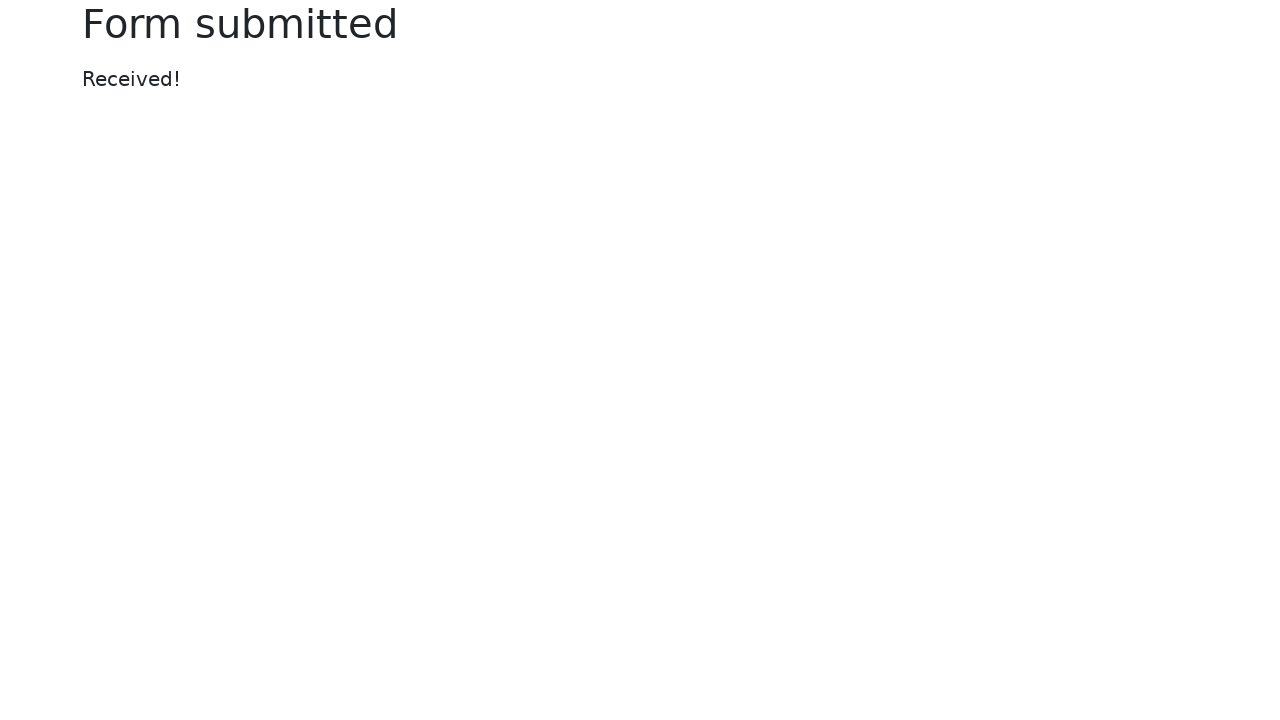

Verified success message displays 'Received!'
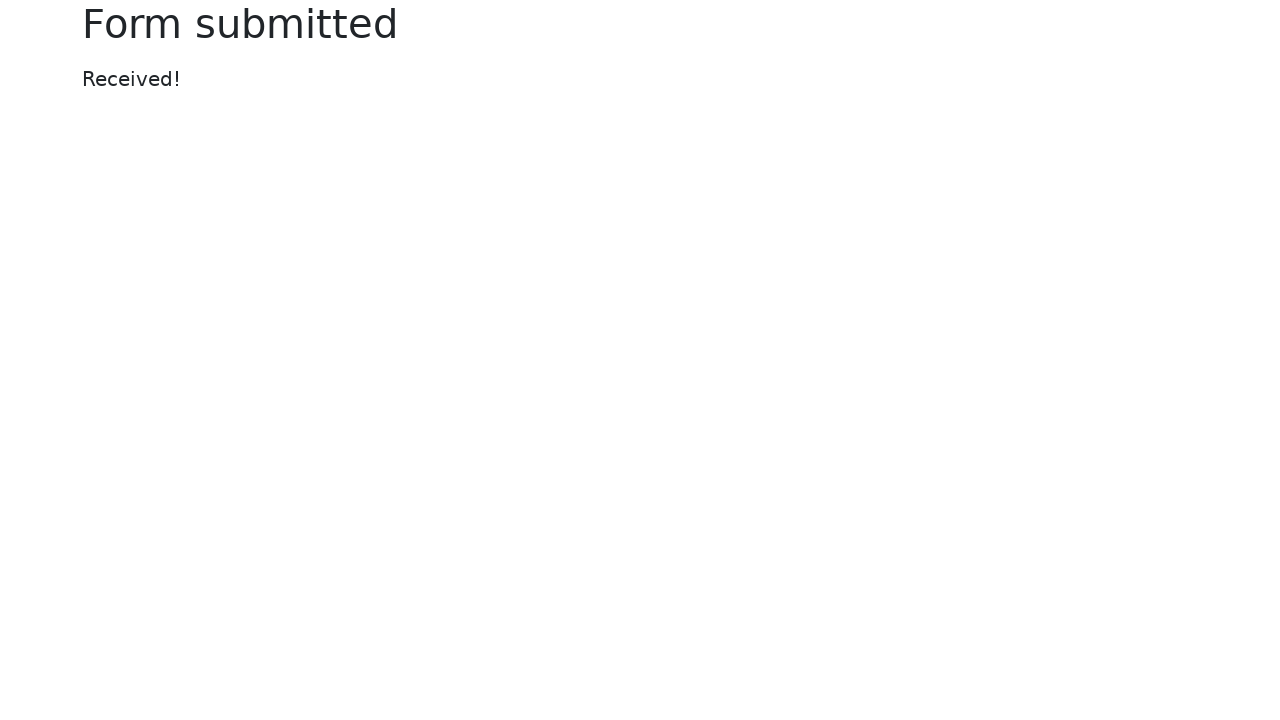

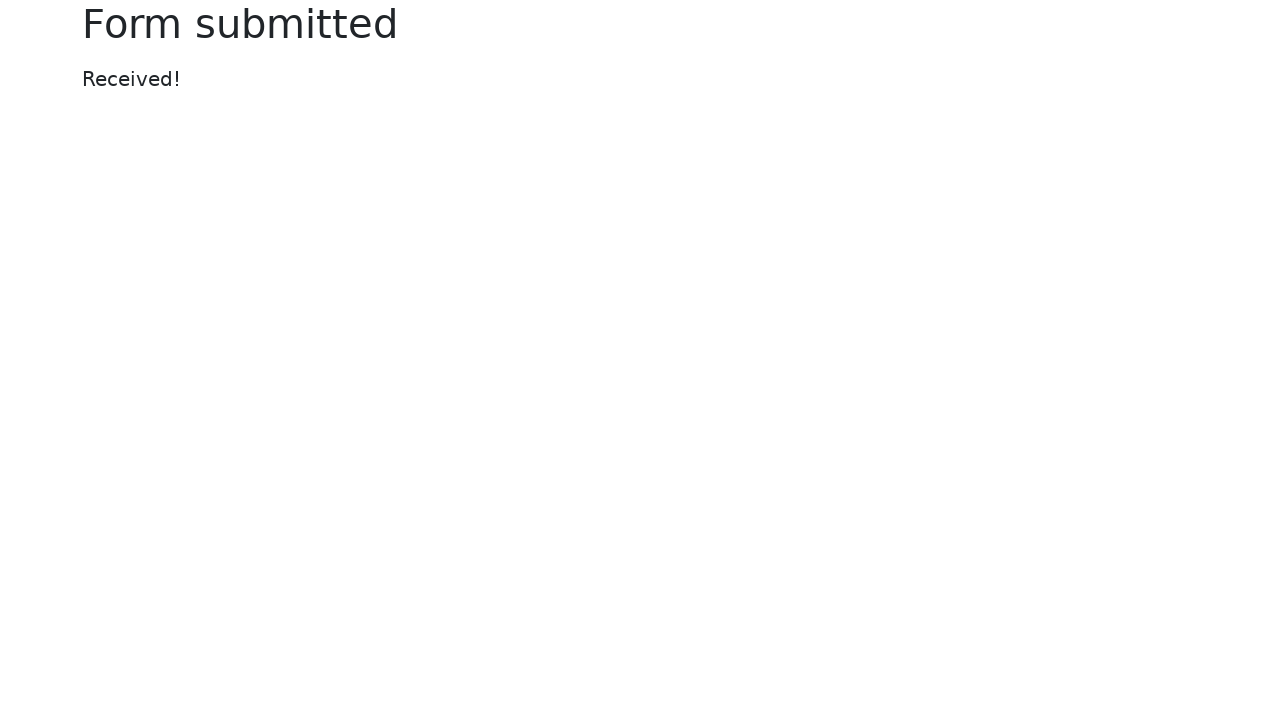